Tests filling a name field and clicking the confirm button, then accepting the confirmation dialog

Starting URL: https://codenboxautomationlab.com/practice/

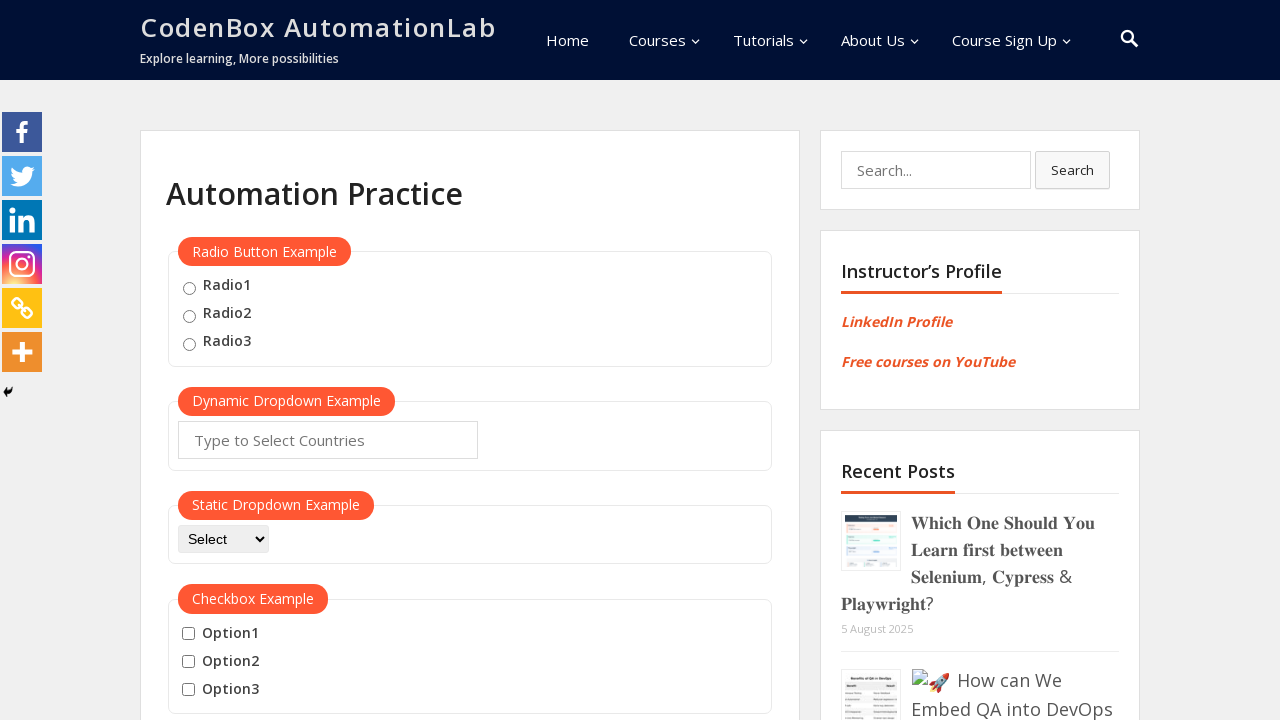

Filled name field with 'JaneSmith' on #name
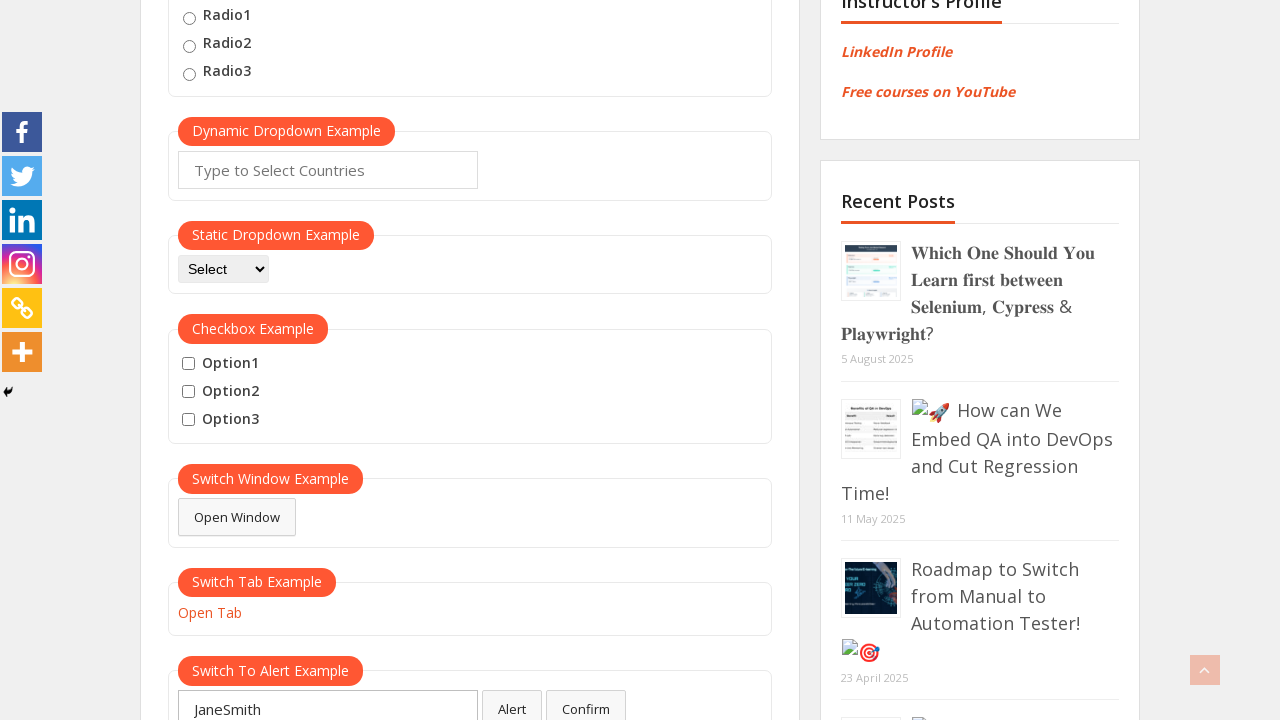

Set up dialog handler to accept confirmation dialogs
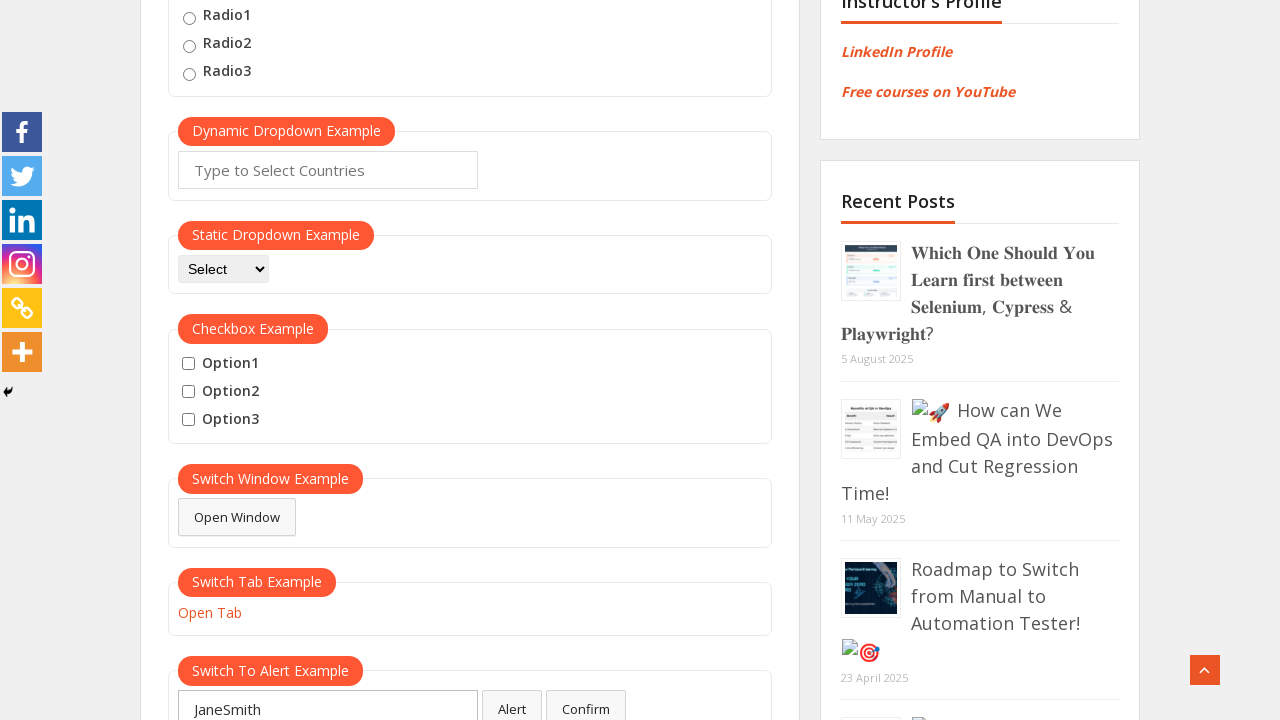

Clicked confirm button at (586, 701) on #confirmbtn
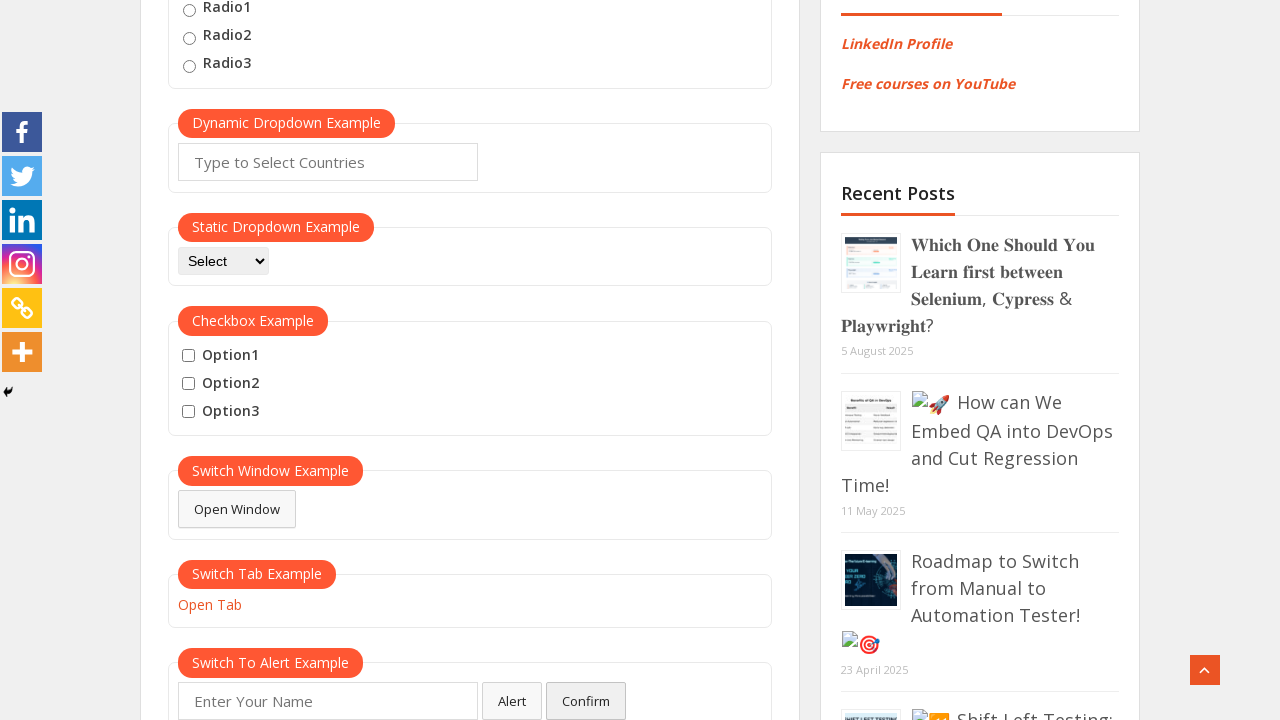

Waited 500ms for dialog to be processed
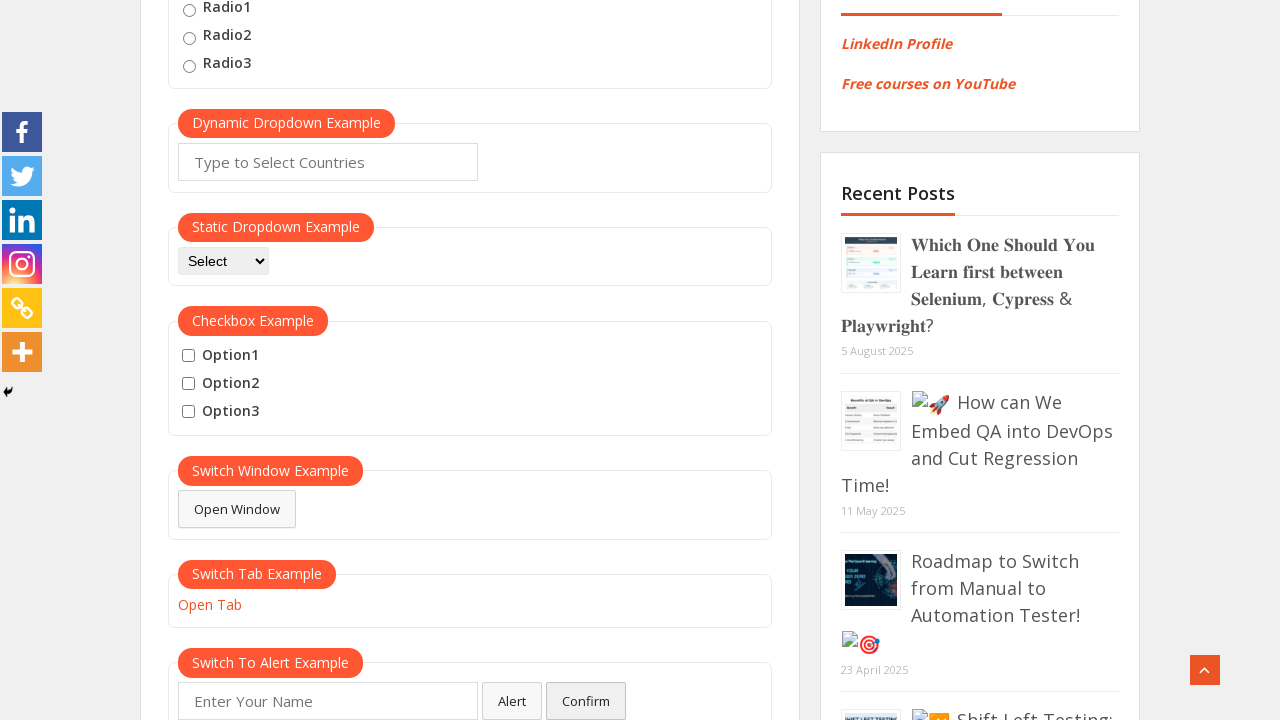

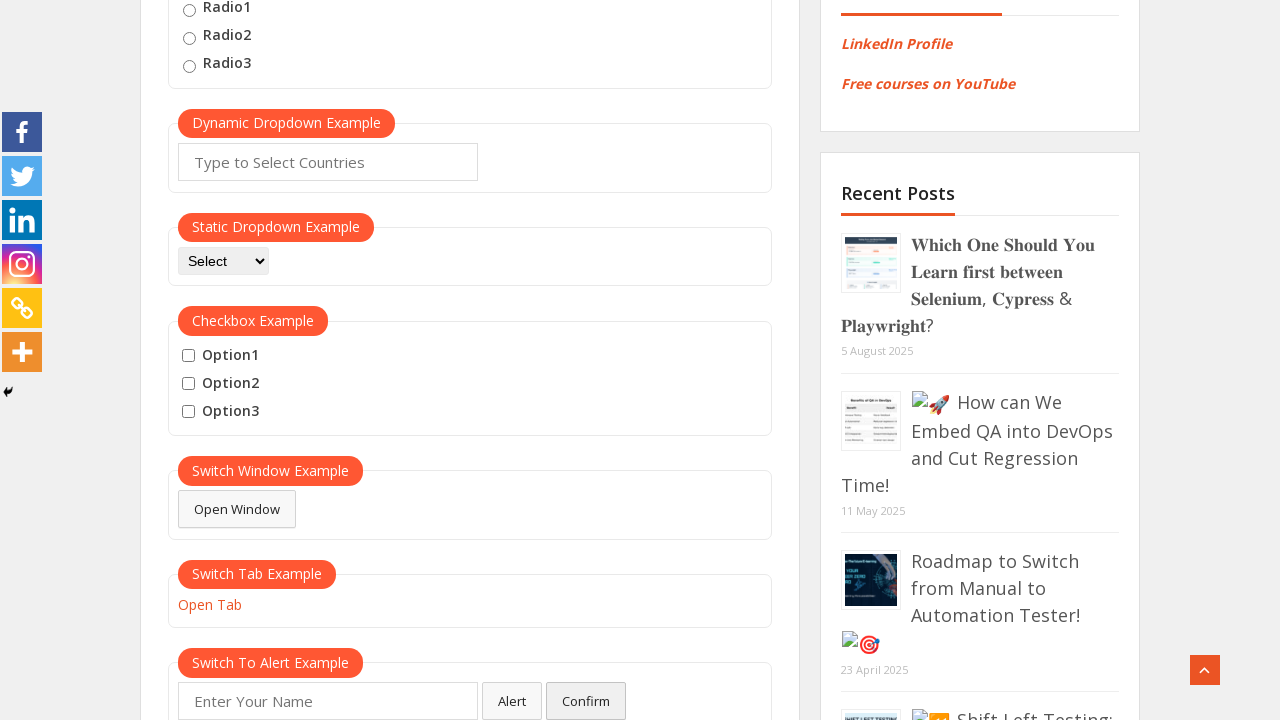